Tests autocomplete dropdown by entering text and using keyboard navigation to select United States option

Starting URL: https://www.rahulshettyacademy.com/AutomationPractice/

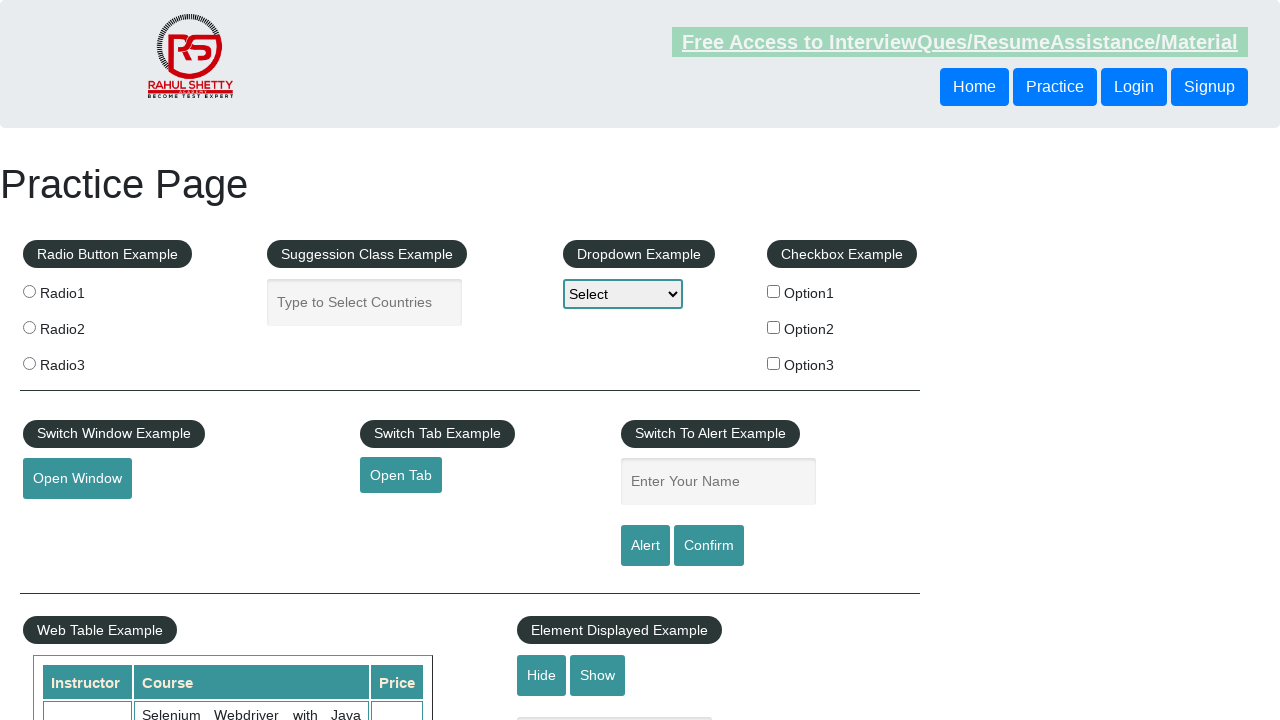

Filled autocomplete field with 'Unit' on #autocomplete
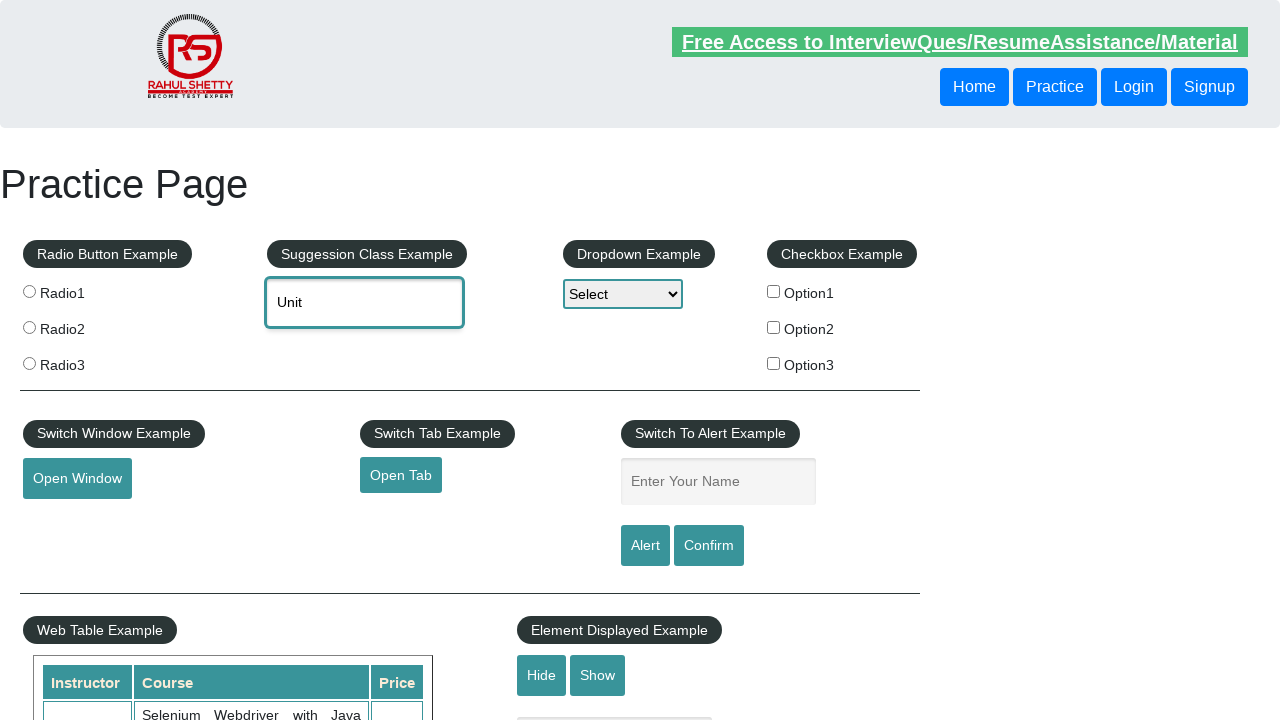

Autocomplete dropdown suggestions appeared
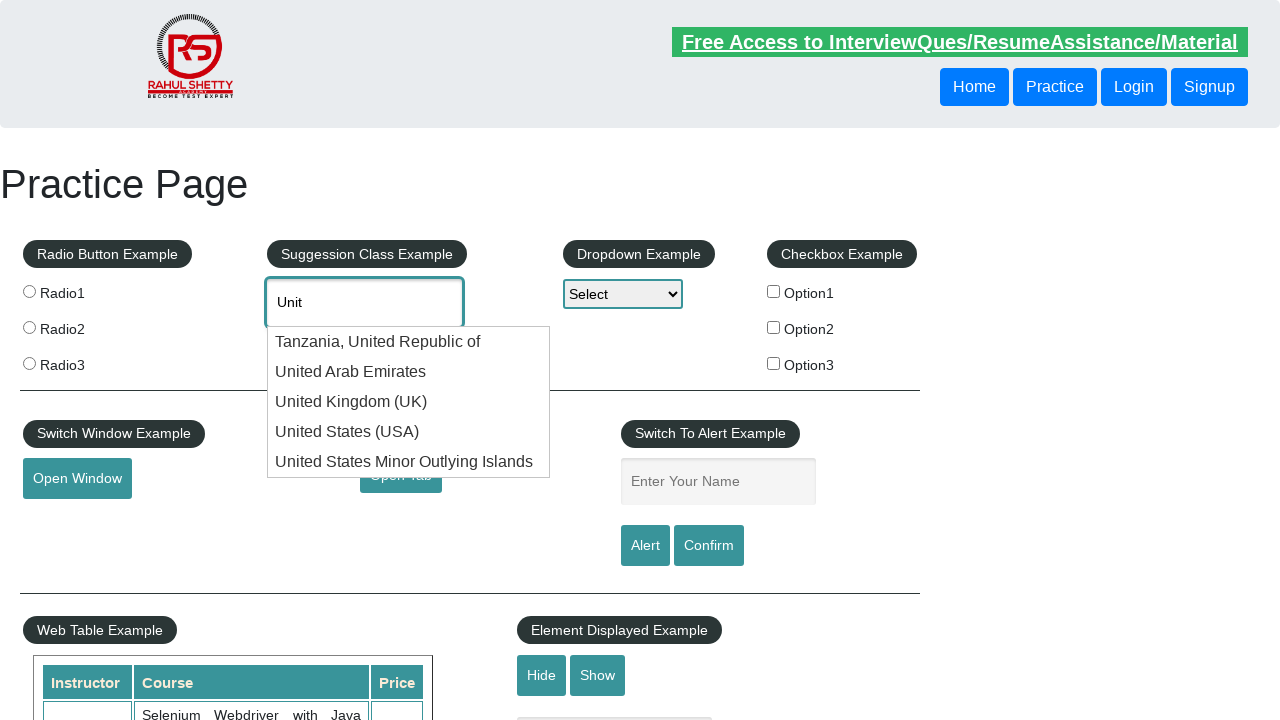

Pressed ArrowDown to navigate to first suggestion on #autocomplete
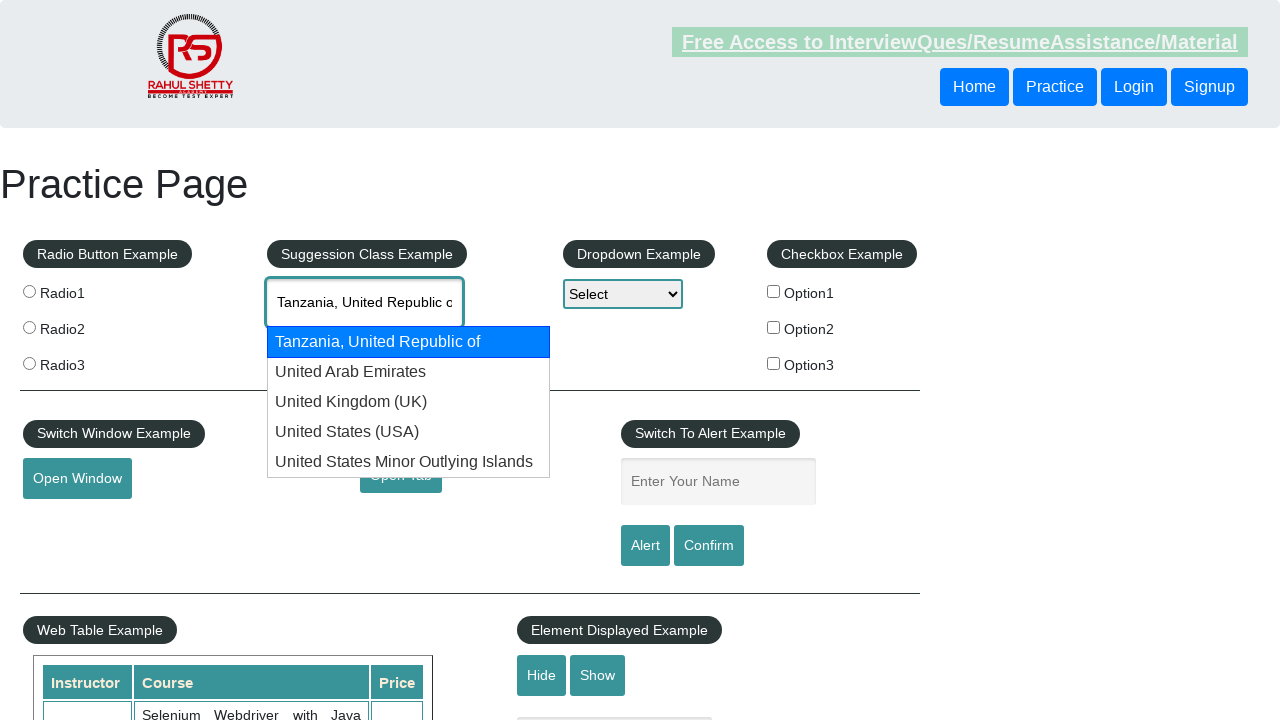

Pressed Enter to select United States option on #autocomplete
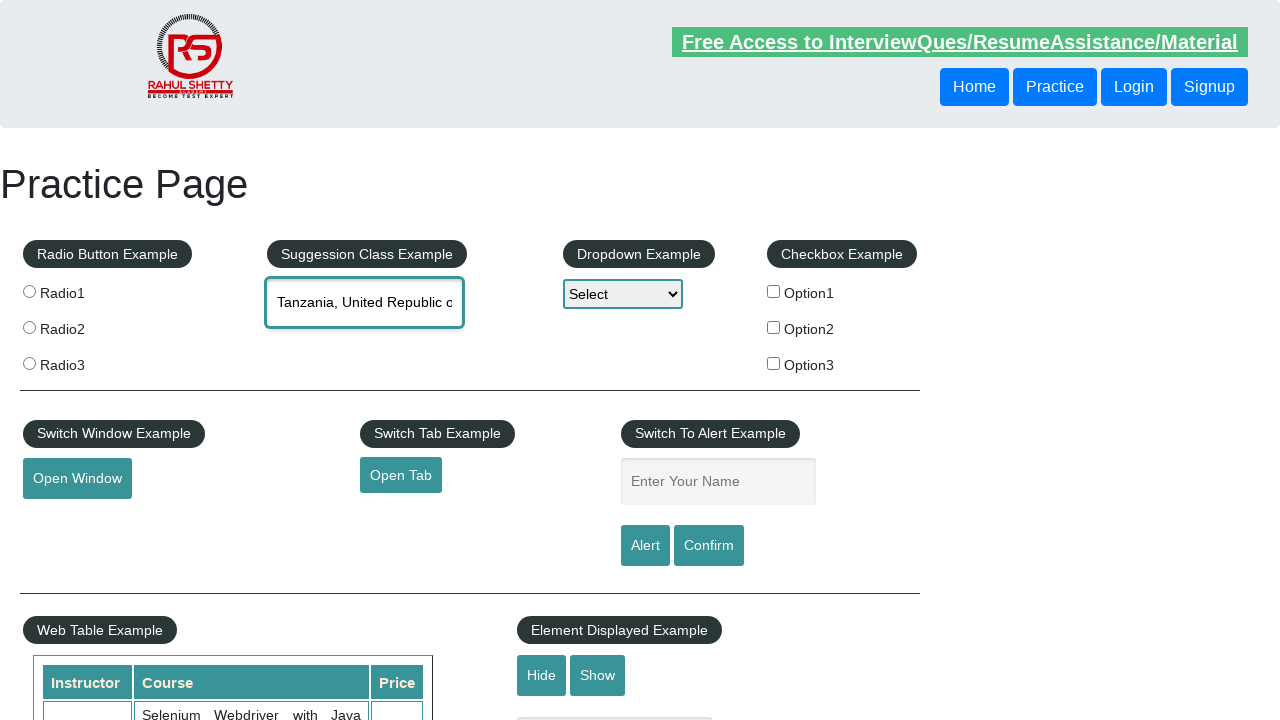

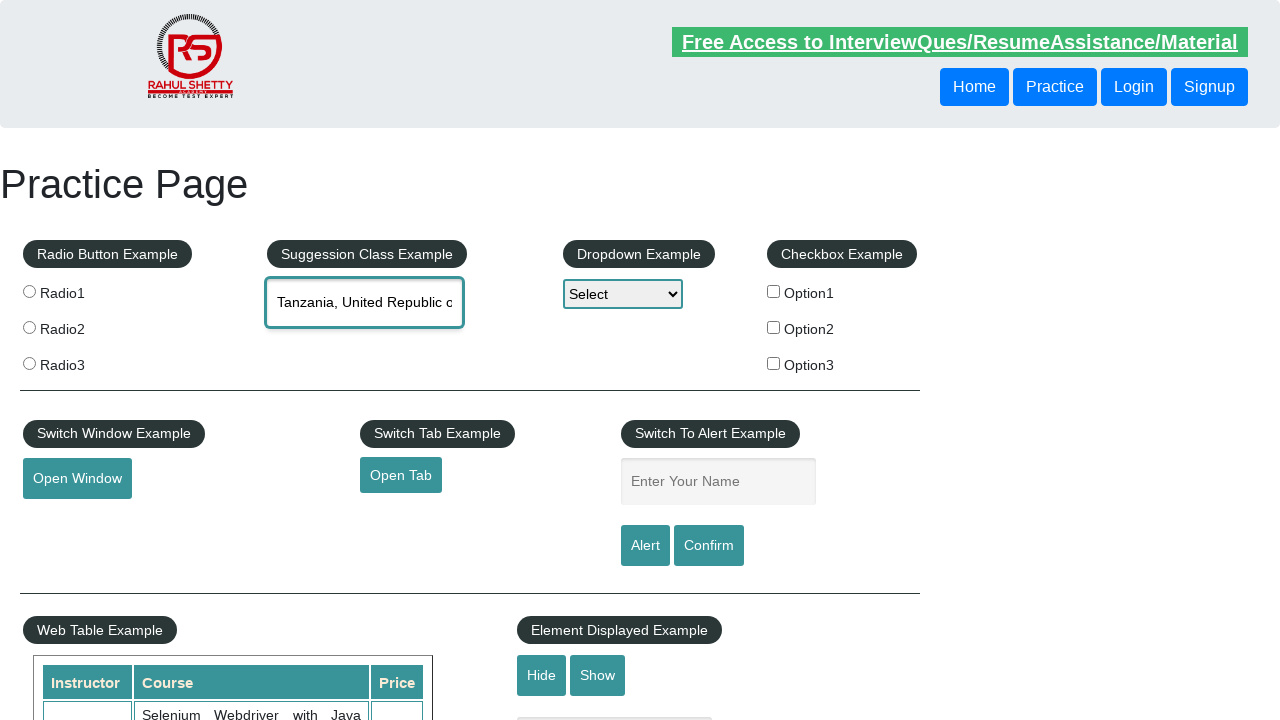